Navigates to Western Union's money transfer page and waits for the exchange rate element to be displayed on the page.

Starting URL: https://www.westernunion.com/br/pt/web/send-money/start?ReceiveCountry=US&ISOCurrency=USD&SendAmount=1.00&FundsOut=BA&FundsIn=WUPay

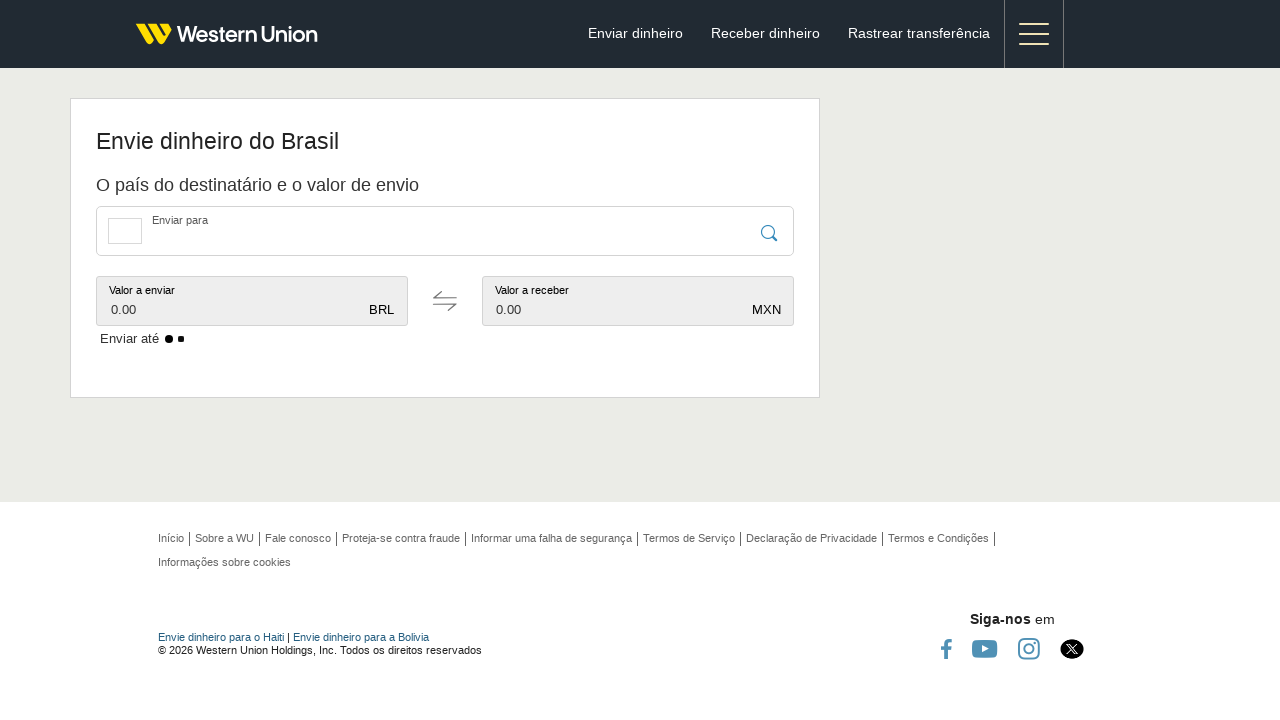

Navigated to Western Union money transfer page
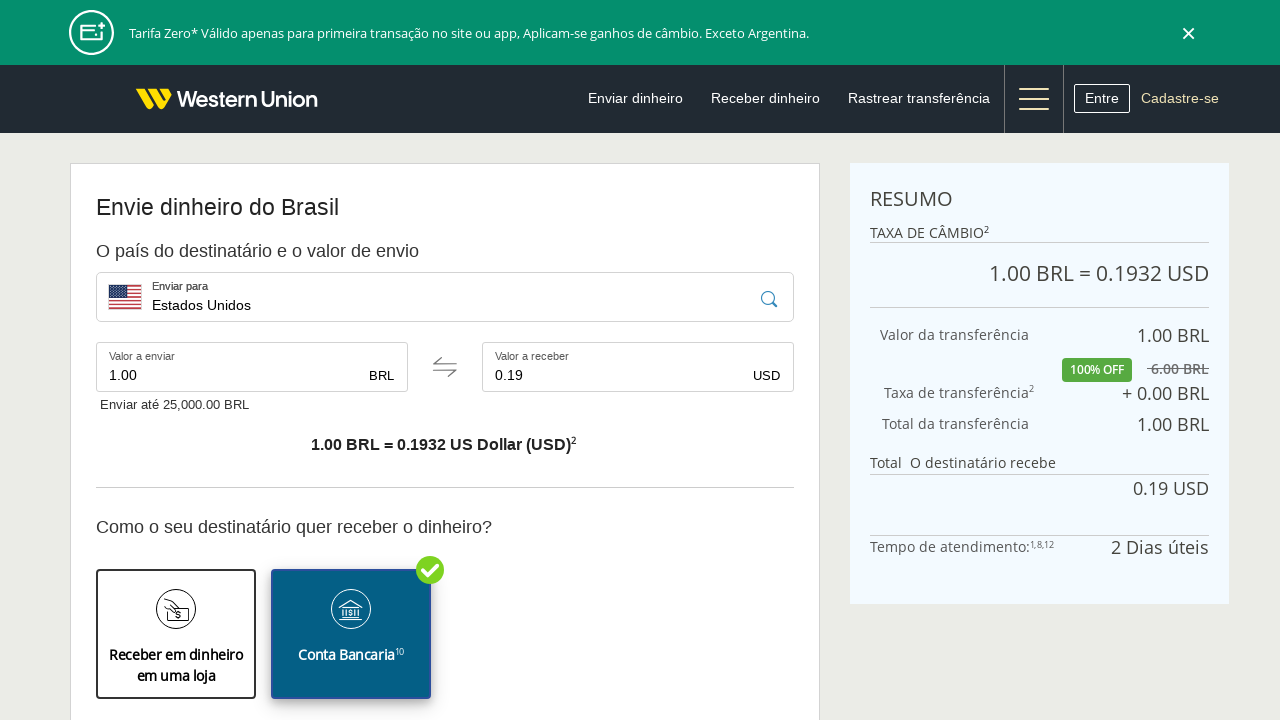

Exchange rate element became visible on the page
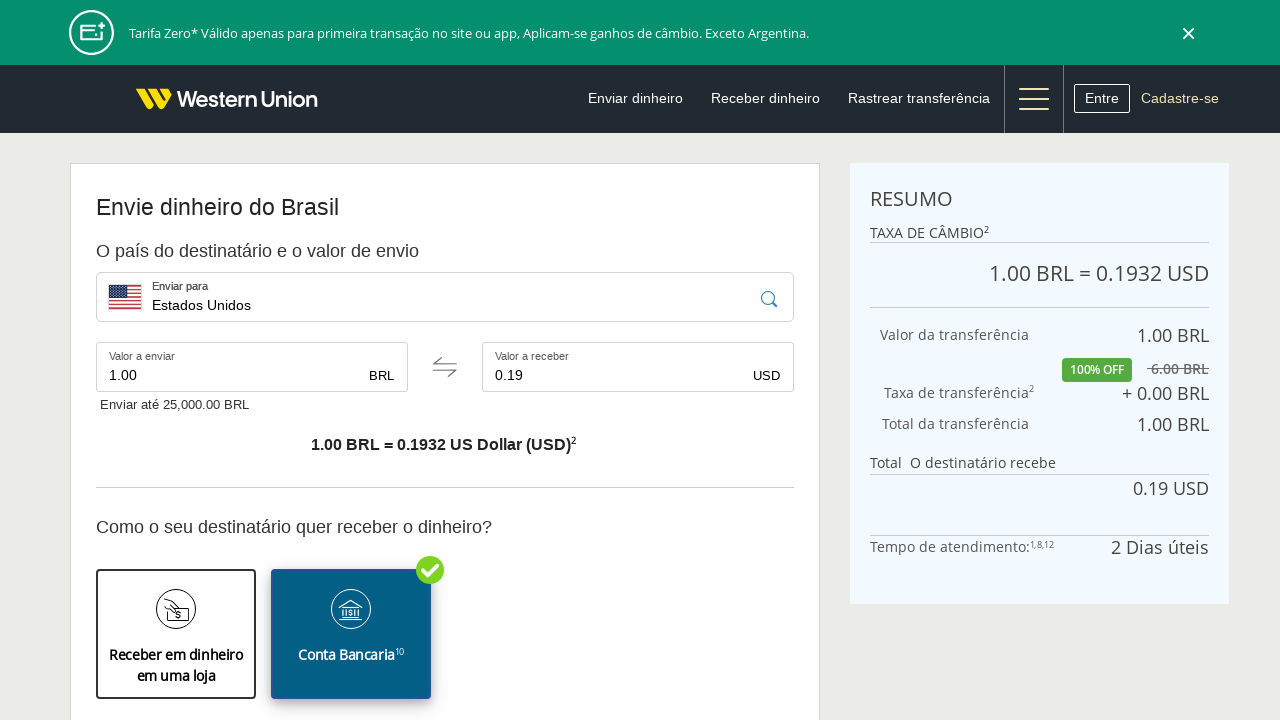

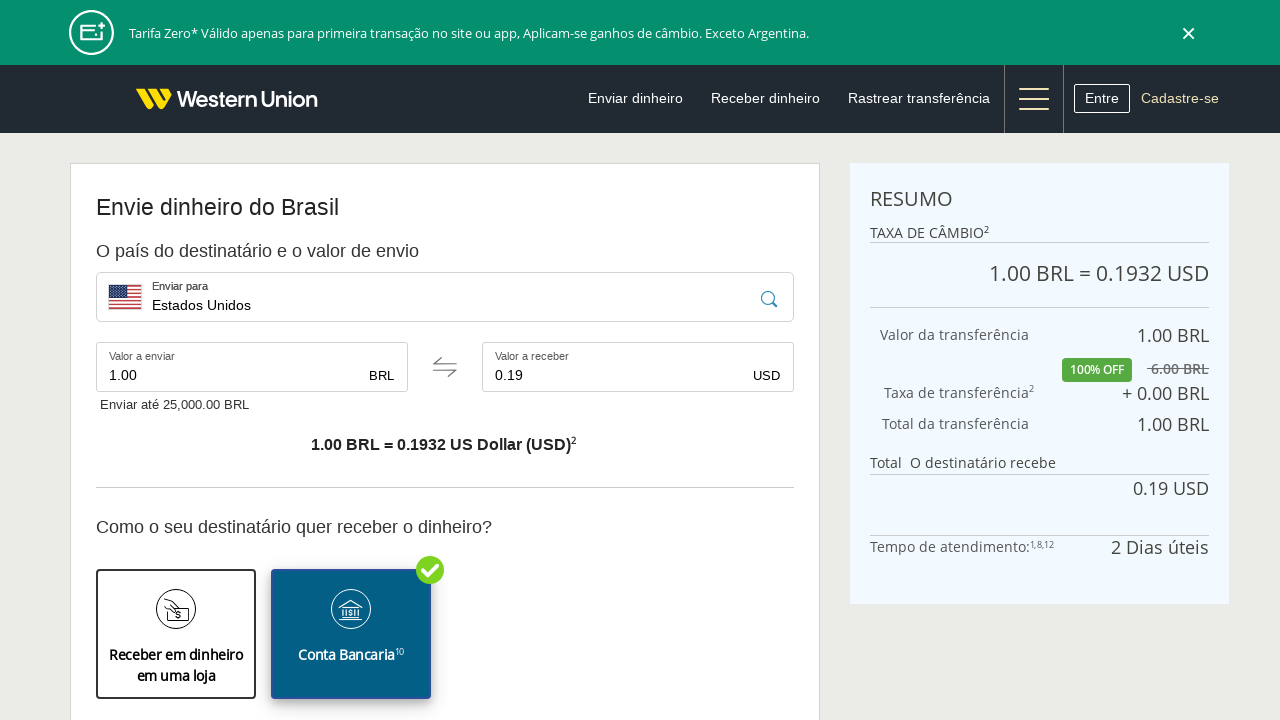